Tests mouse hover action by moving to an element and verifying hover state is detected

Starting URL: https://www.selenium.dev/selenium/web/mouse_interaction.html

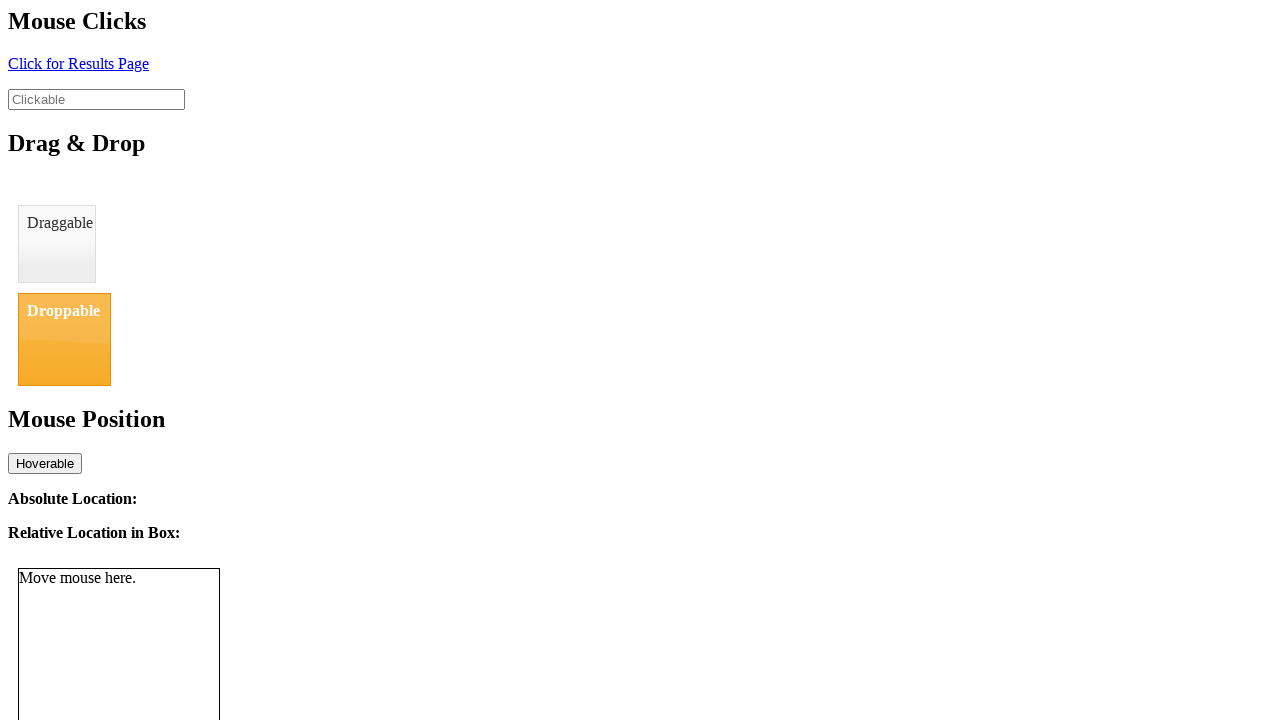

Hovered over the hover input element at (45, 463) on #hover
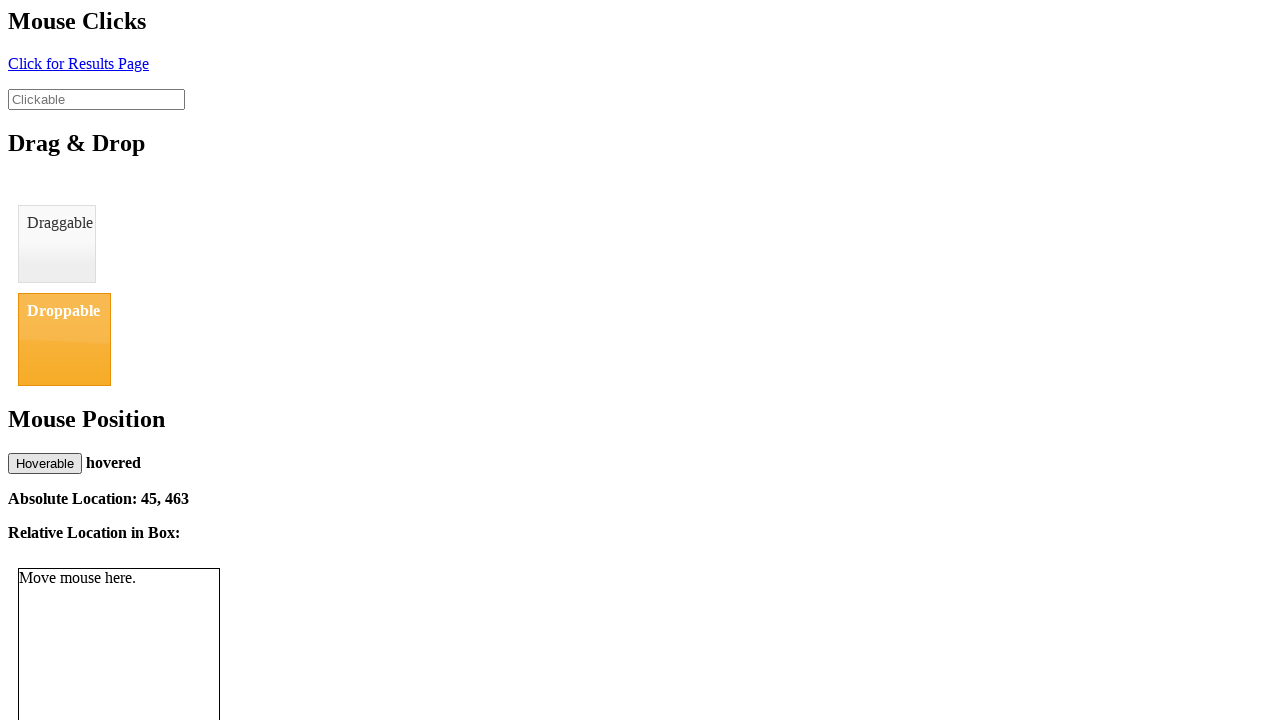

Retrieved move status text content
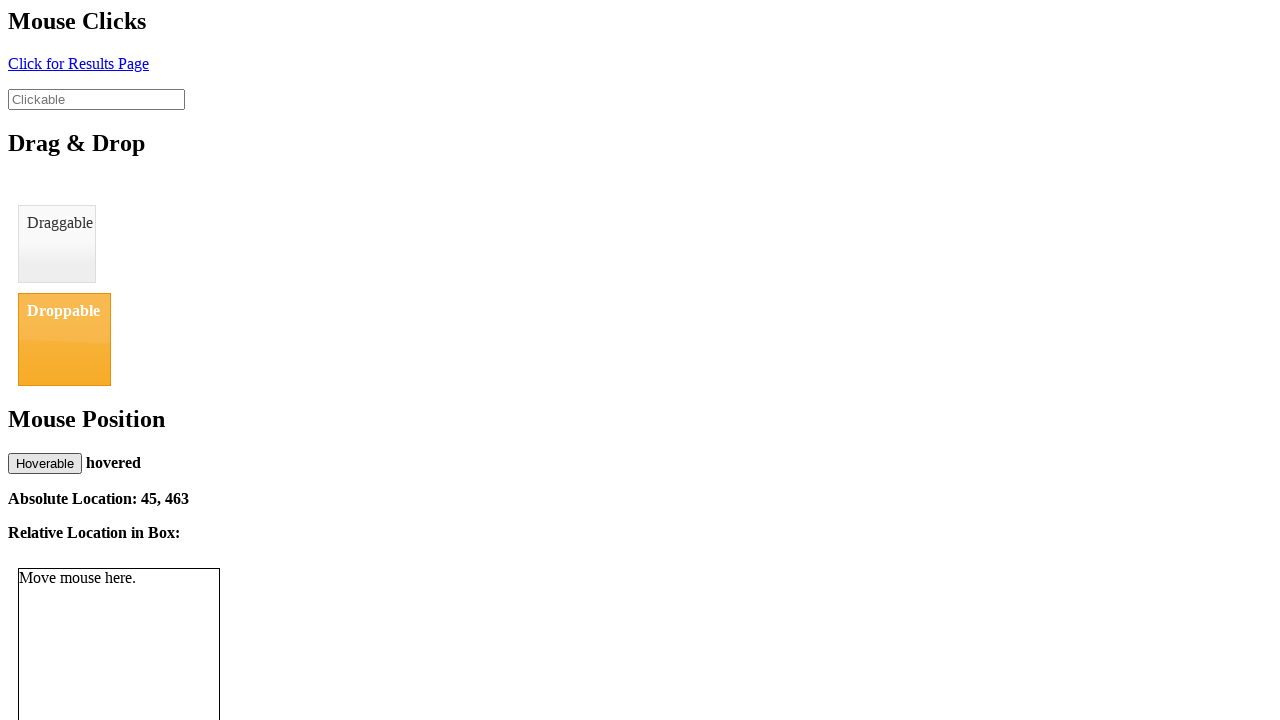

Verified that move status equals 'hovered'
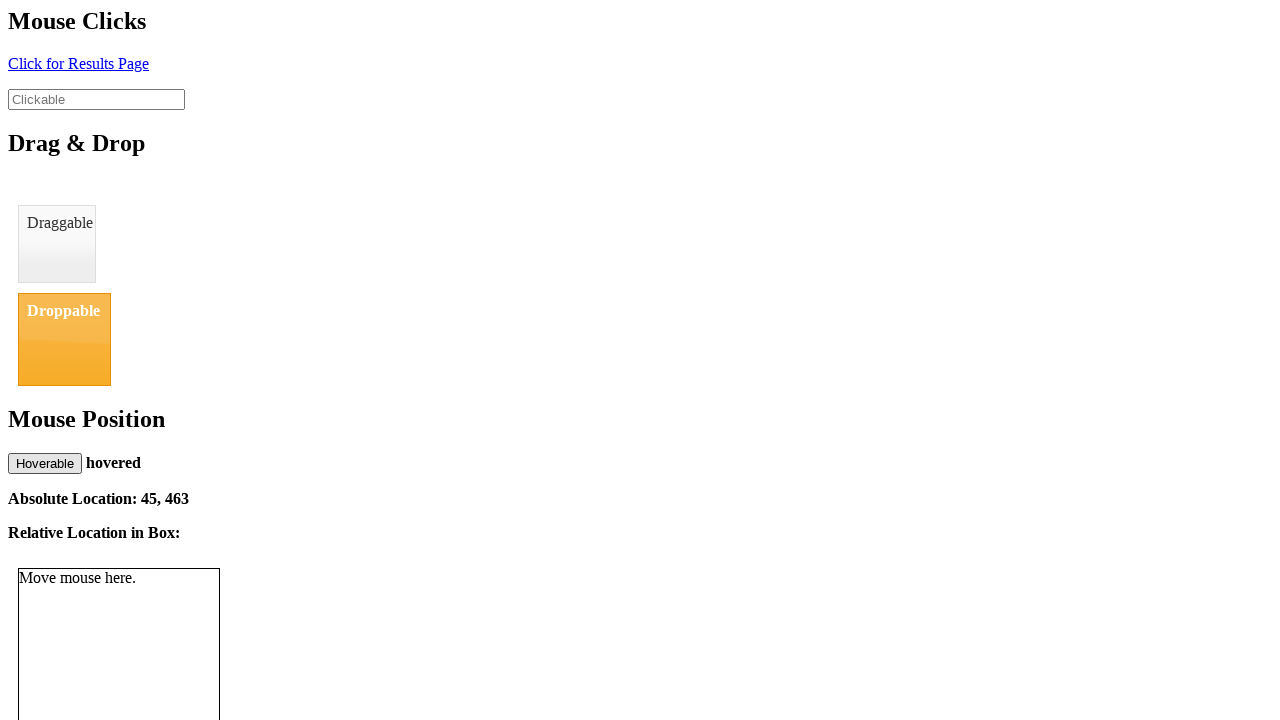

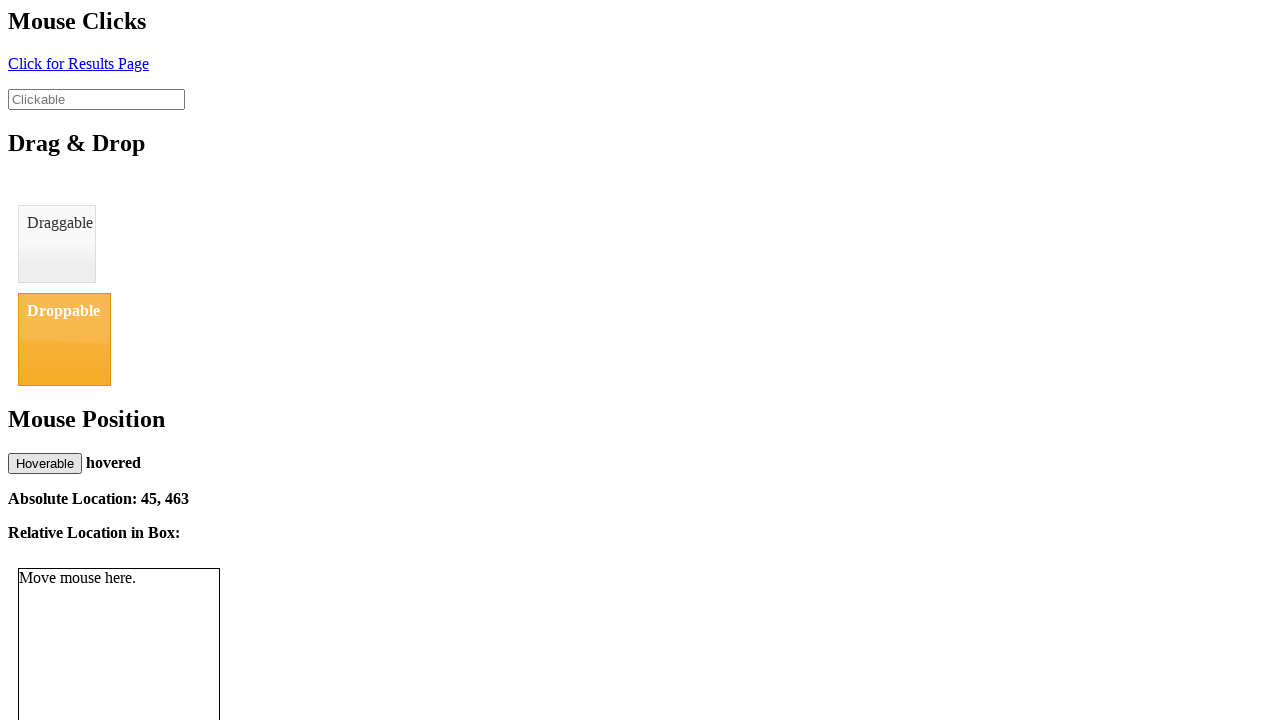